Tests a todo application by checking off two items, adding a new todo item, and archiving completed todos to verify the list updates correctly.

Starting URL: https://crossbrowsertesting.github.io/todo-app.html

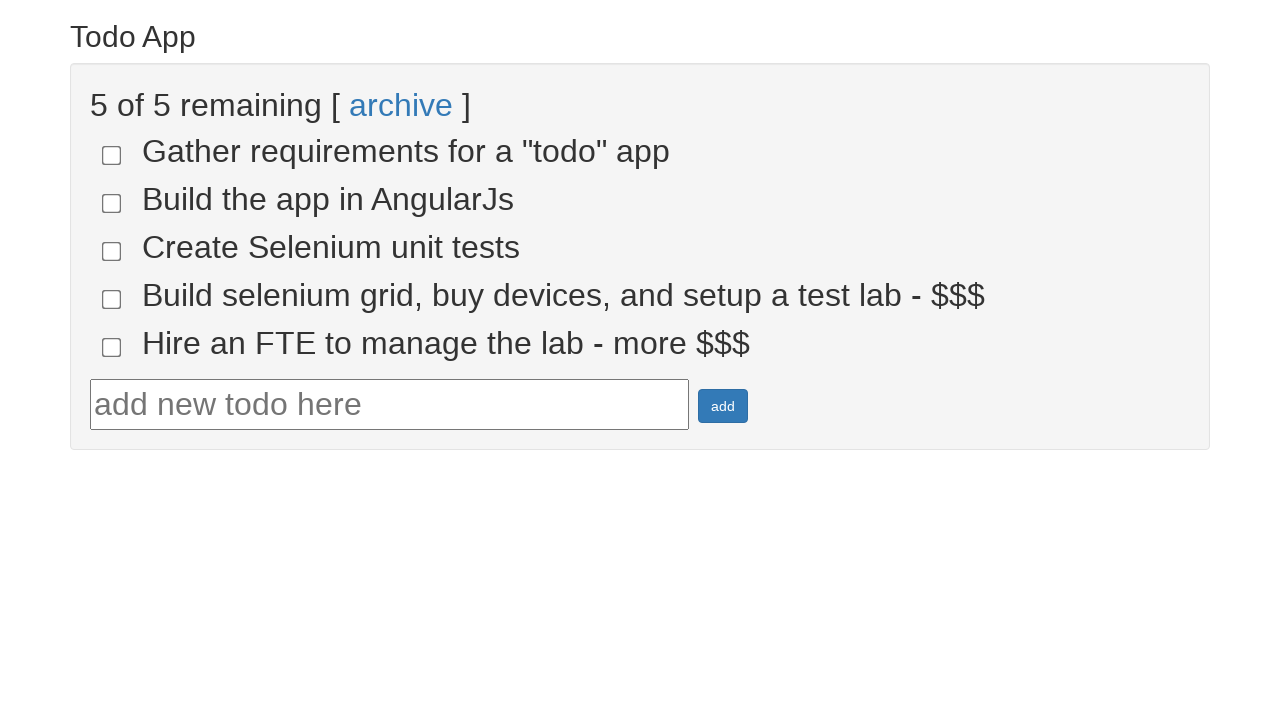

Checked todo-4 checkbox at (112, 299) on input[name='todo-4']
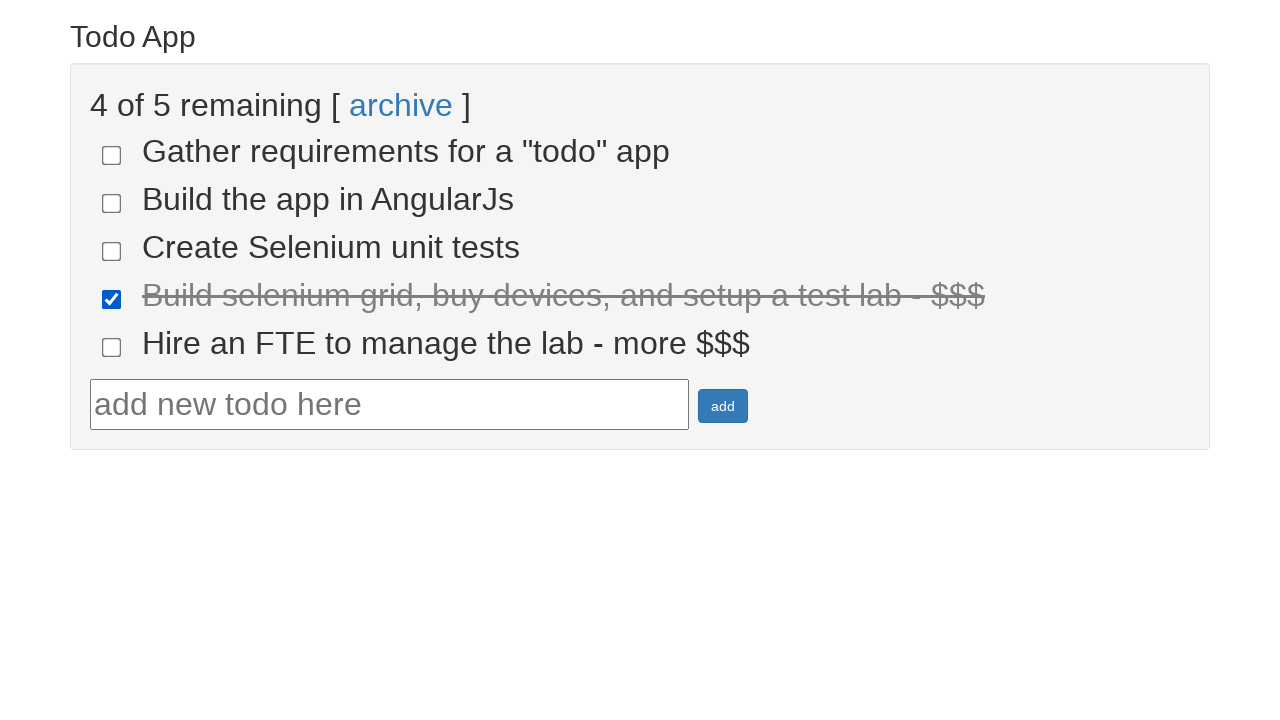

Checked todo-5 checkbox at (112, 347) on input[name='todo-5']
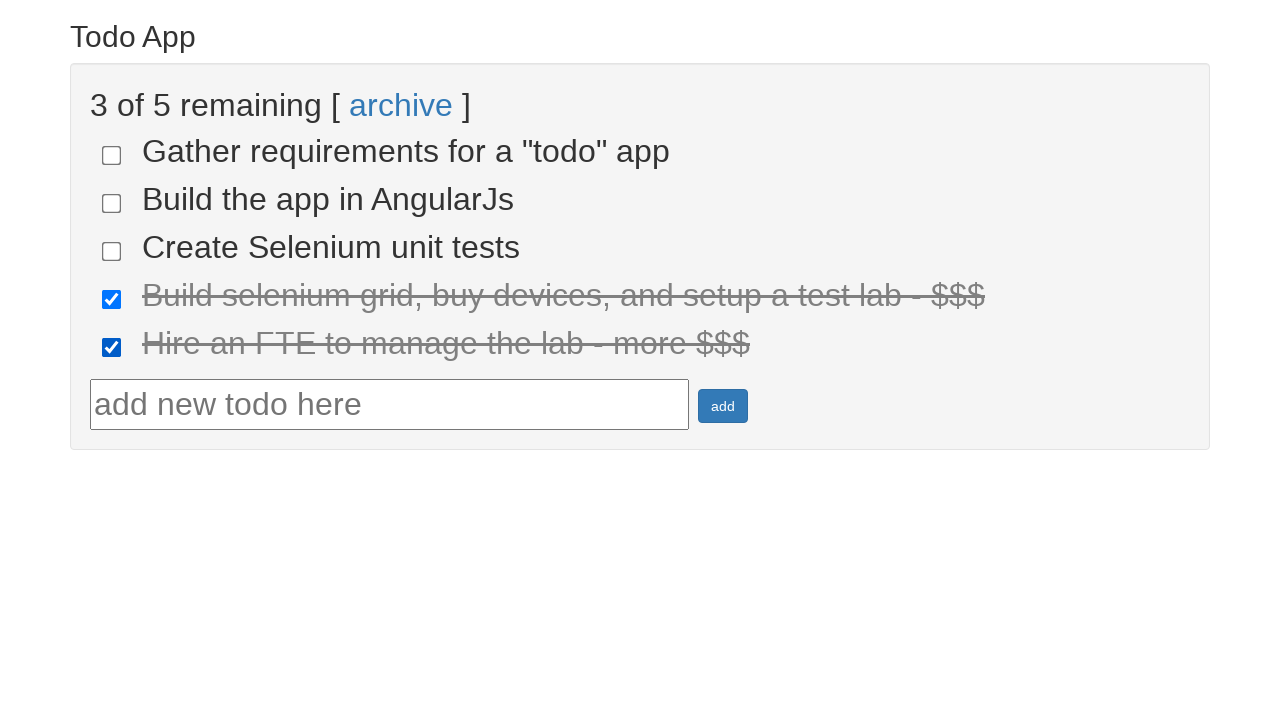

Verified two items are marked as done
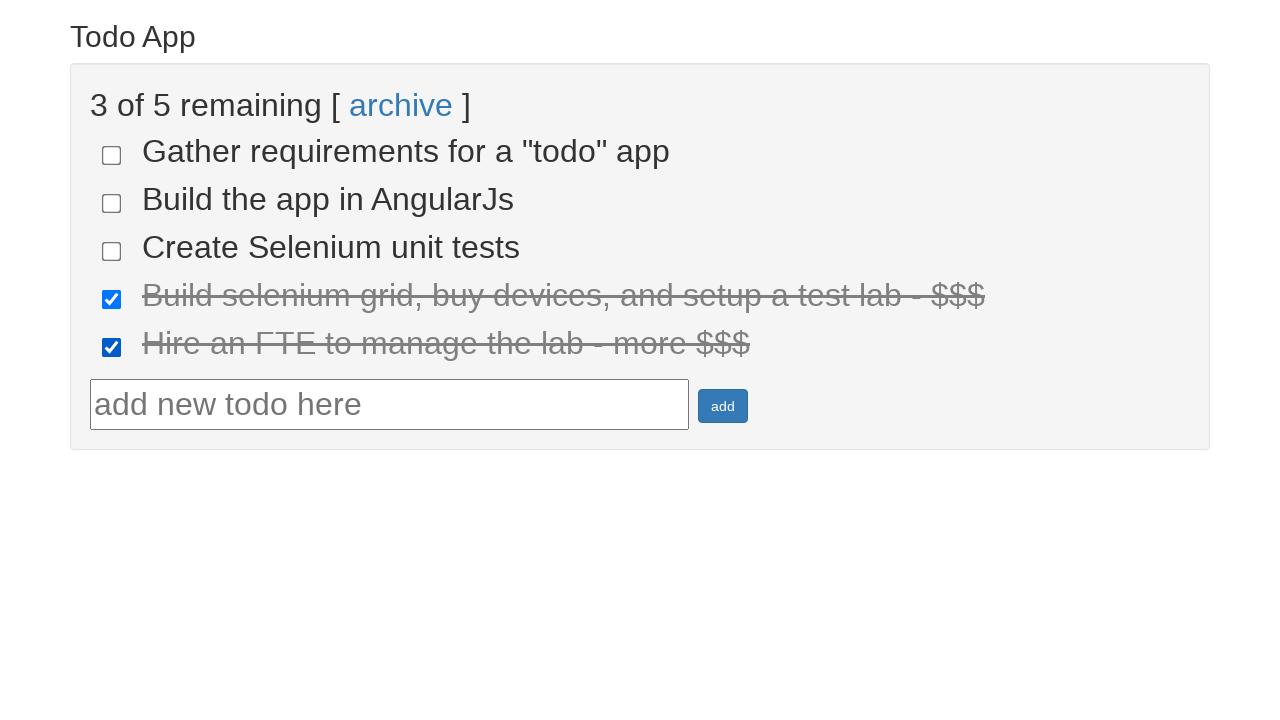

Filled todo text field with 'NewToDo' on #todotext
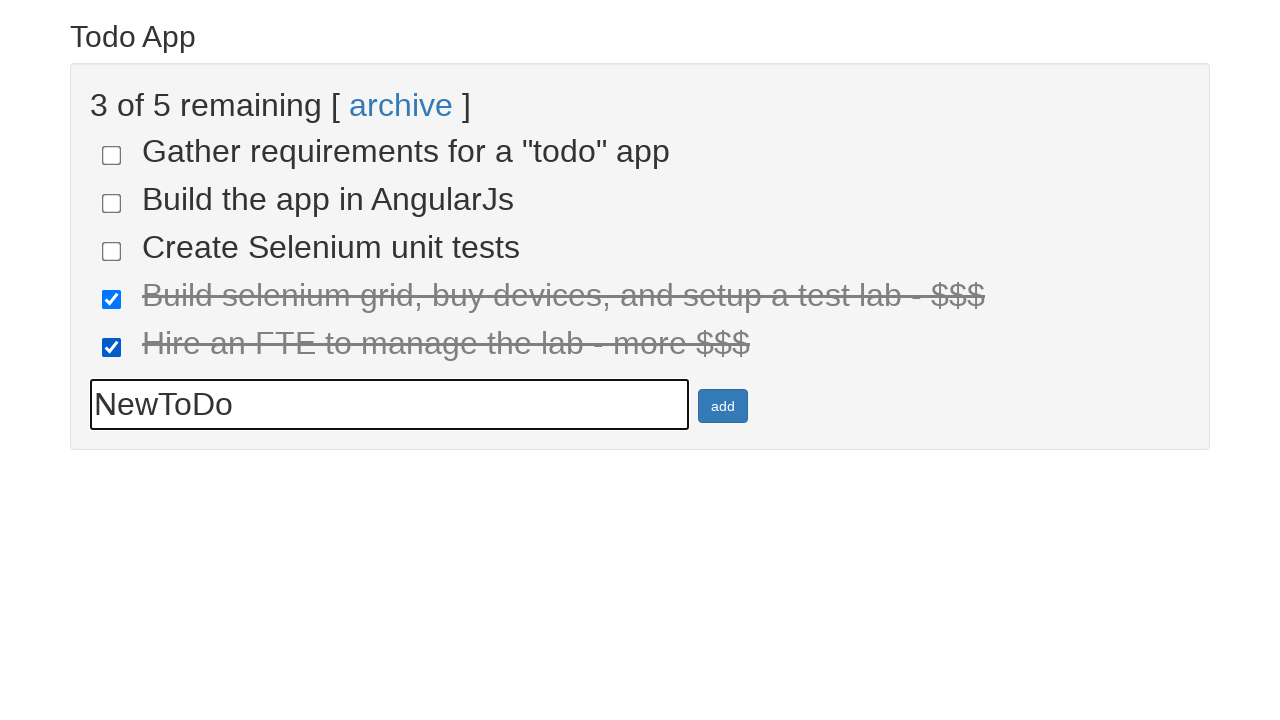

Pressed Enter to add new todo item on #todotext
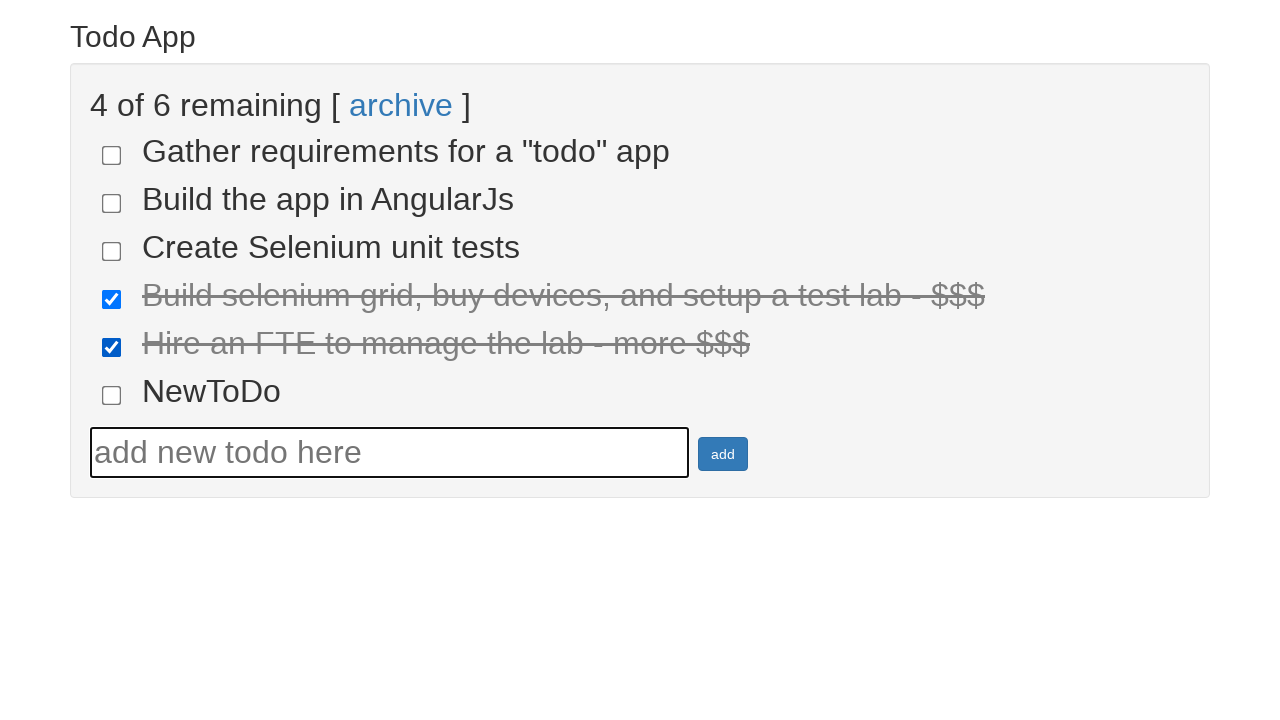

New todo item 'NewToDo' appeared in the list
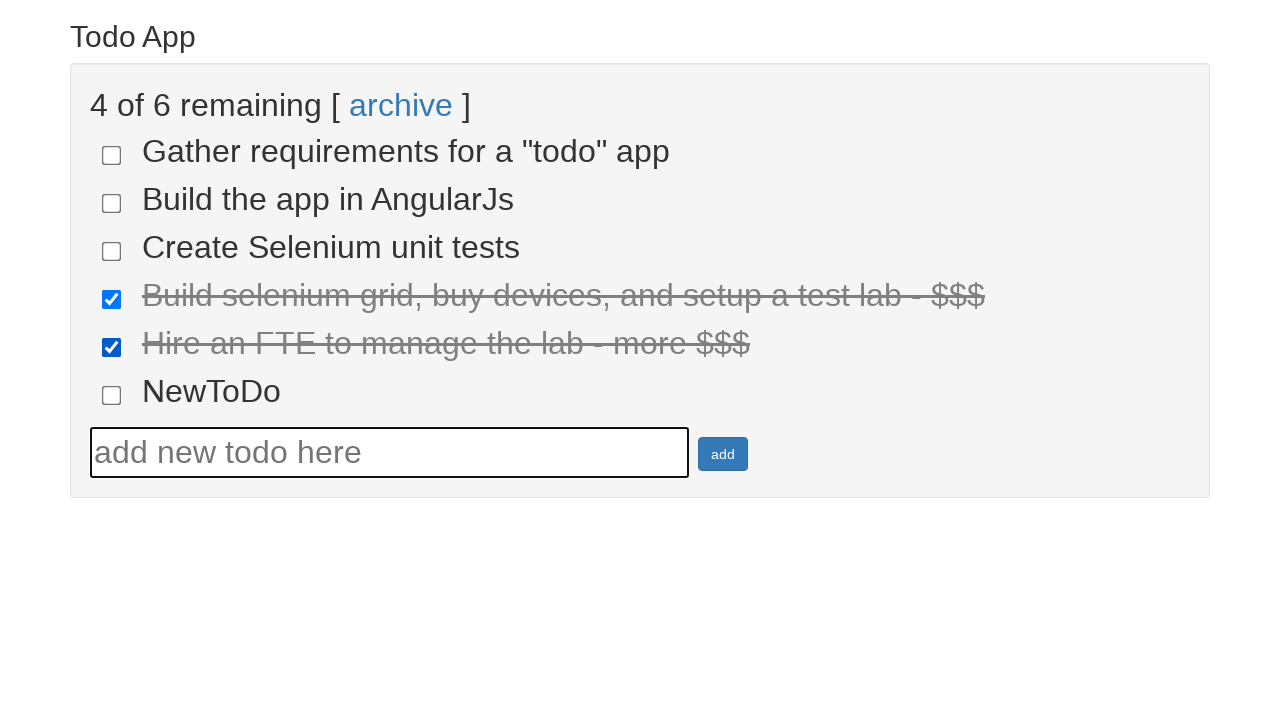

Clicked archive link to archive completed todos at (401, 105) on a:has-text('archive')
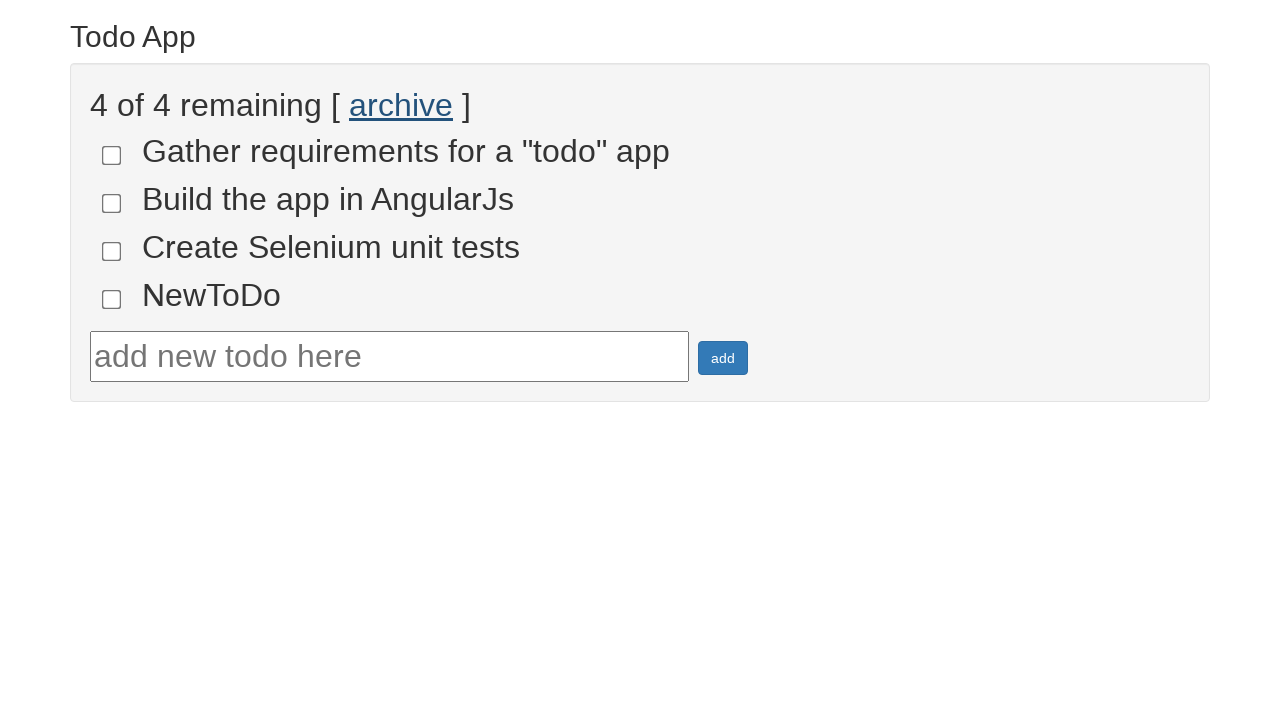

Verified no items are marked as done after archiving
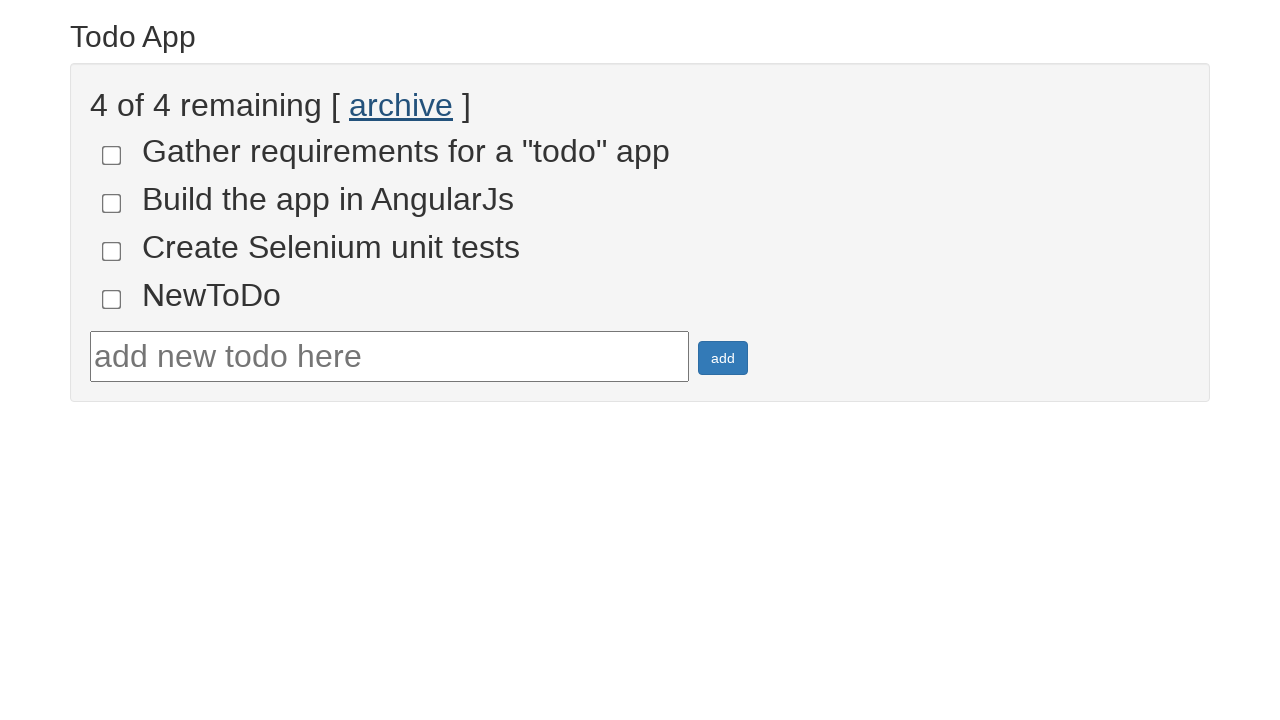

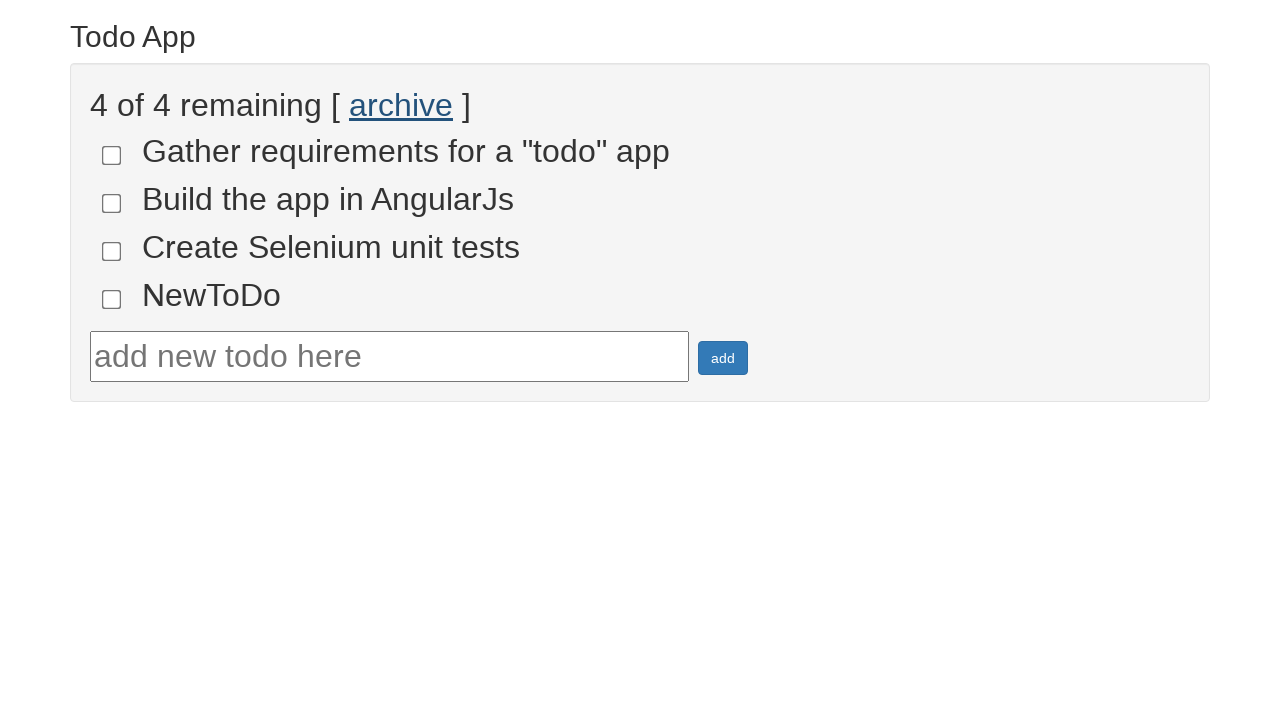